Tests AJIO e-commerce site search and filter functionality by searching for "bags", applying Men gender filter, and selecting Fashion Bags category

Starting URL: https://www.ajio.com/

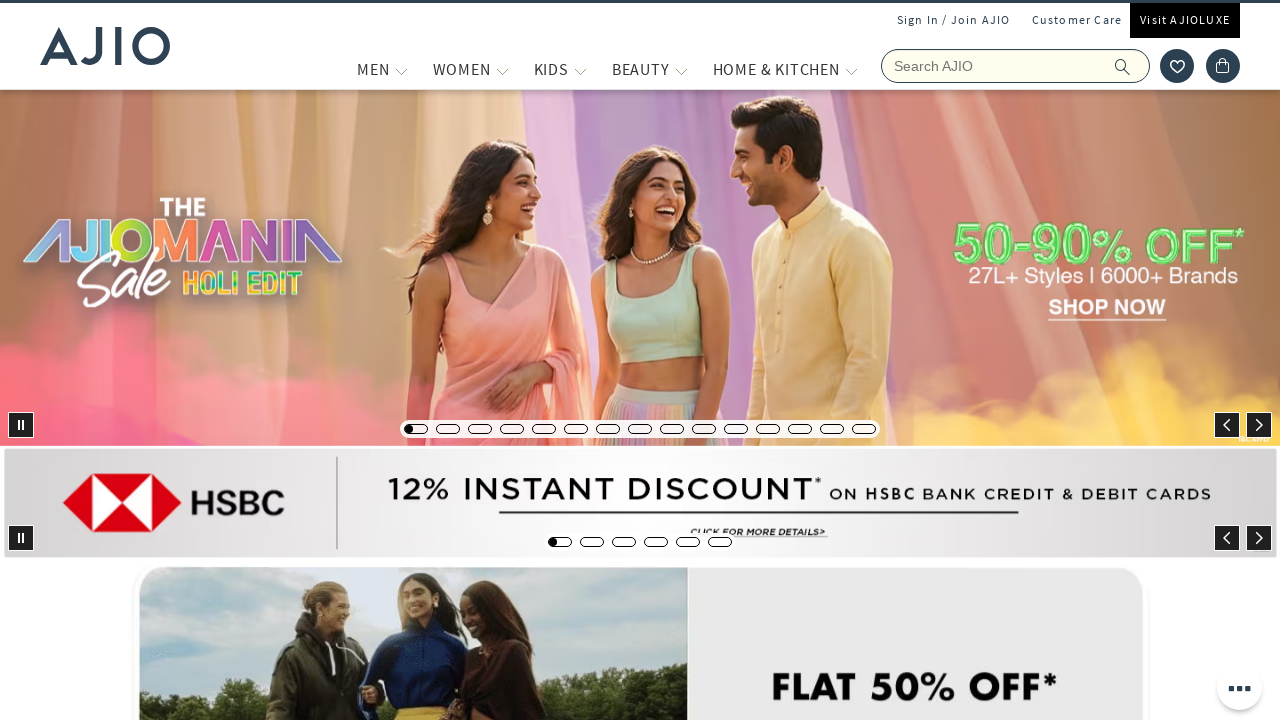

Filled search box with 'bags' on input[placeholder='Search AJIO']
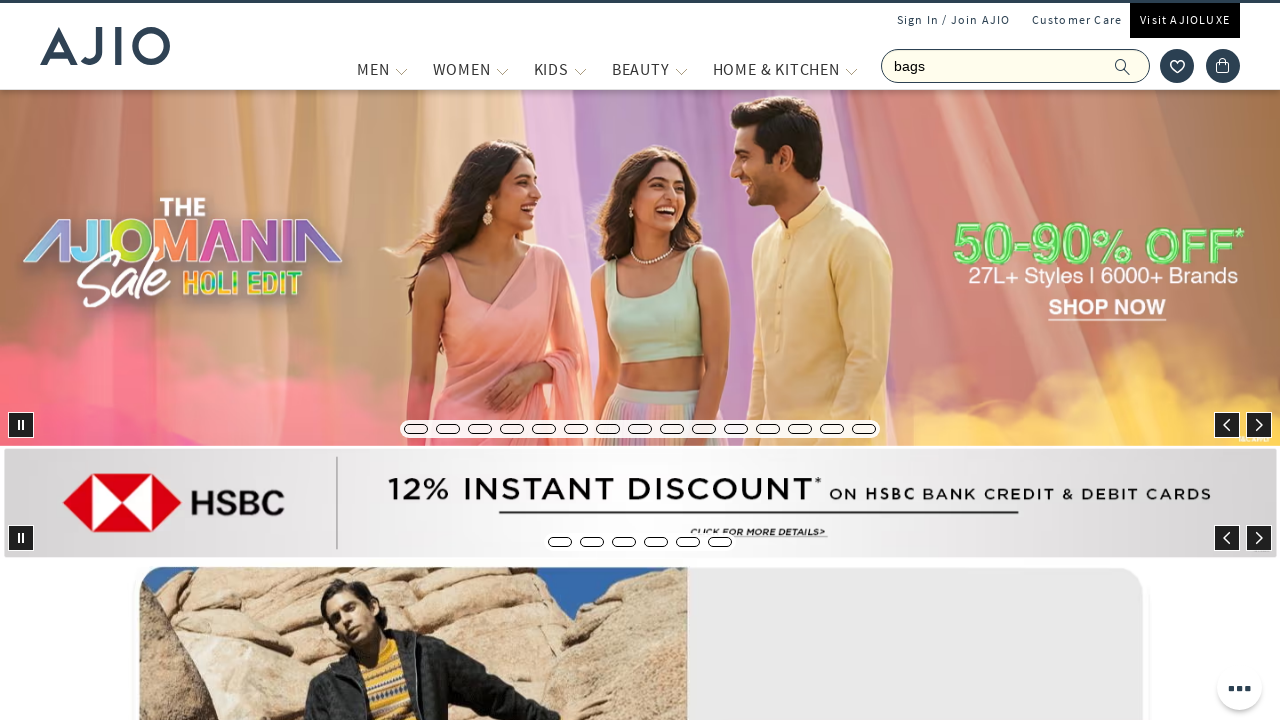

Pressed Enter to submit search on input[placeholder='Search AJIO']
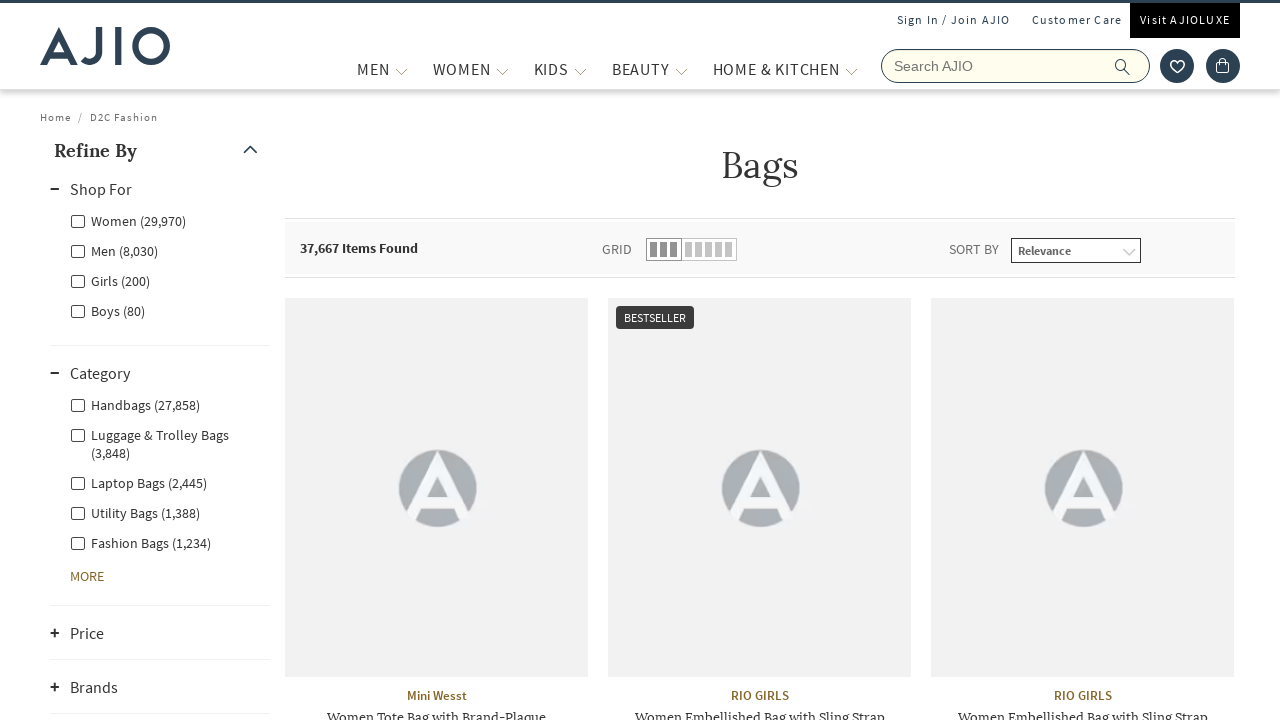

Waited for Men gender filter to load
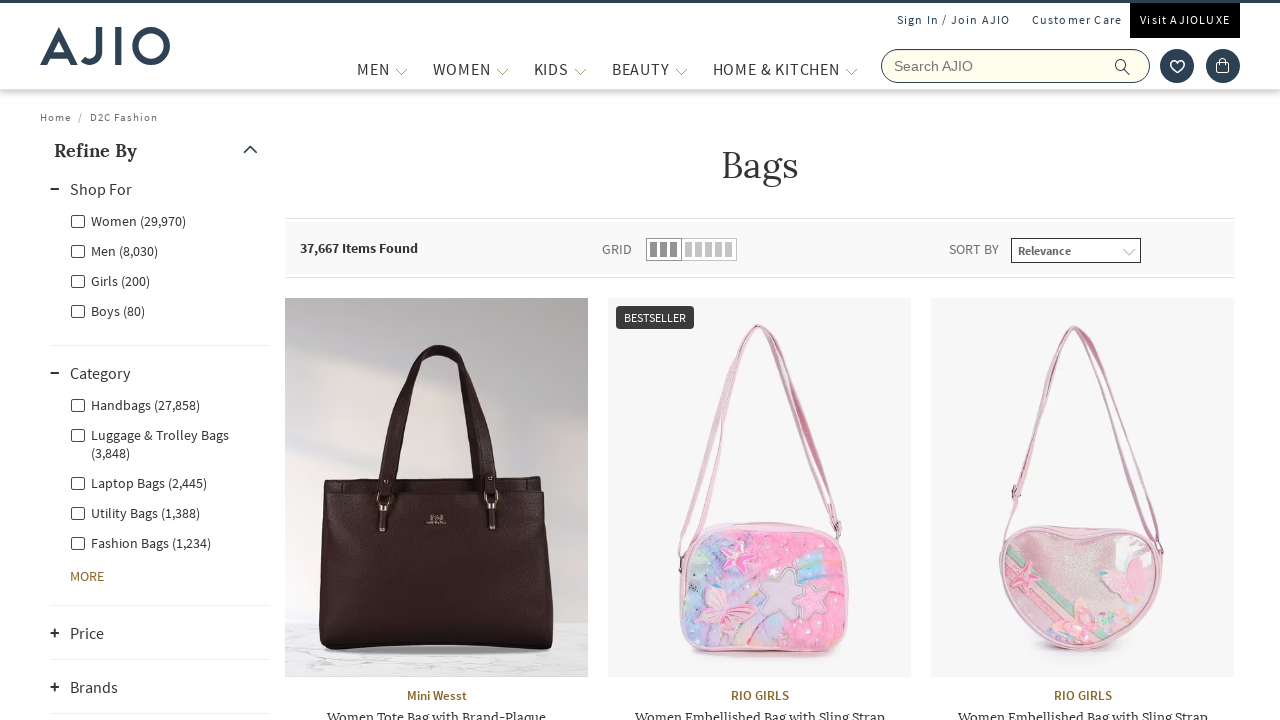

Clicked Men gender filter at (114, 250) on label.facet-linkname-genderfilter.facet-linkname-Men
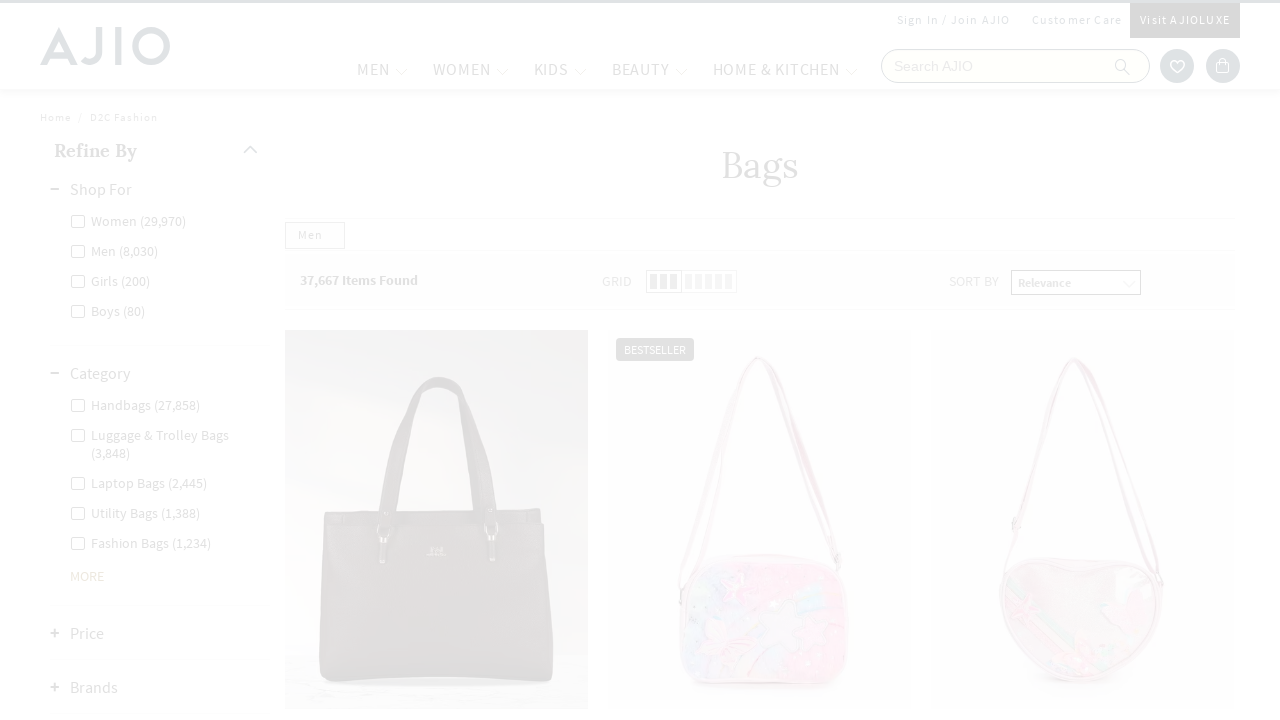

Waited 2 seconds for page update
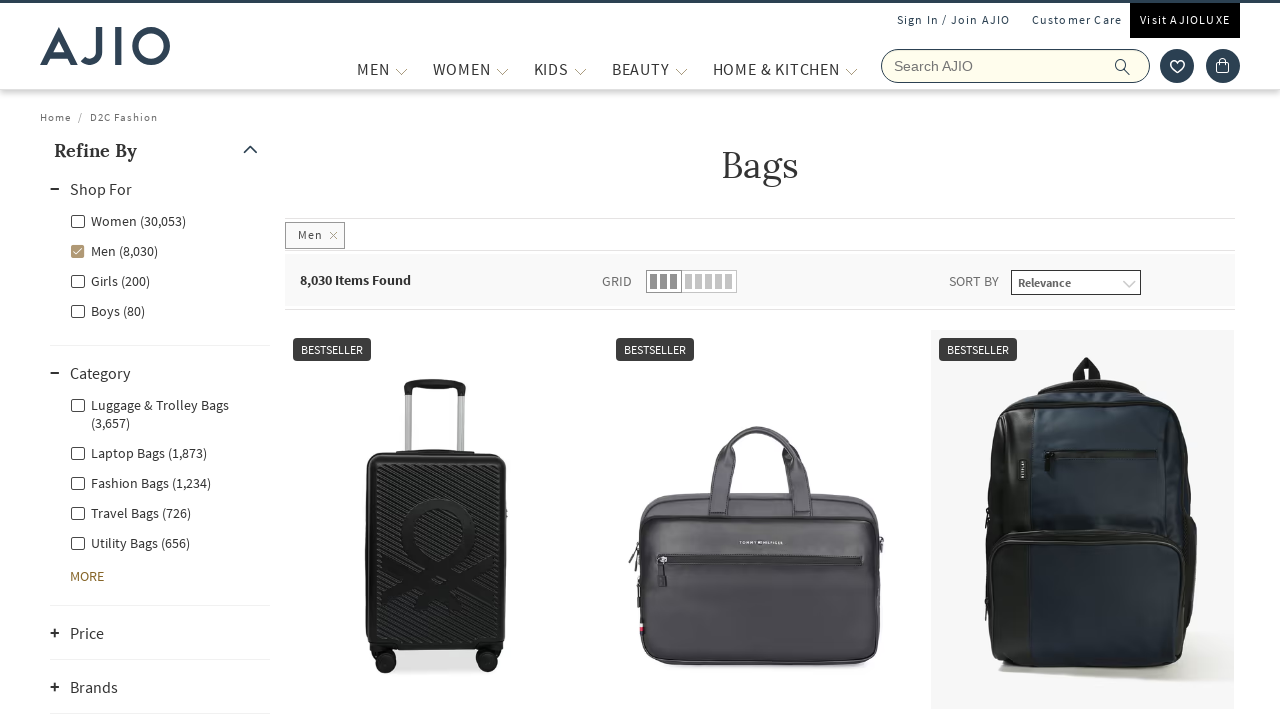

Clicked Men - Fashion Bags category at (140, 482) on label[for='Men - Fashion Bags']
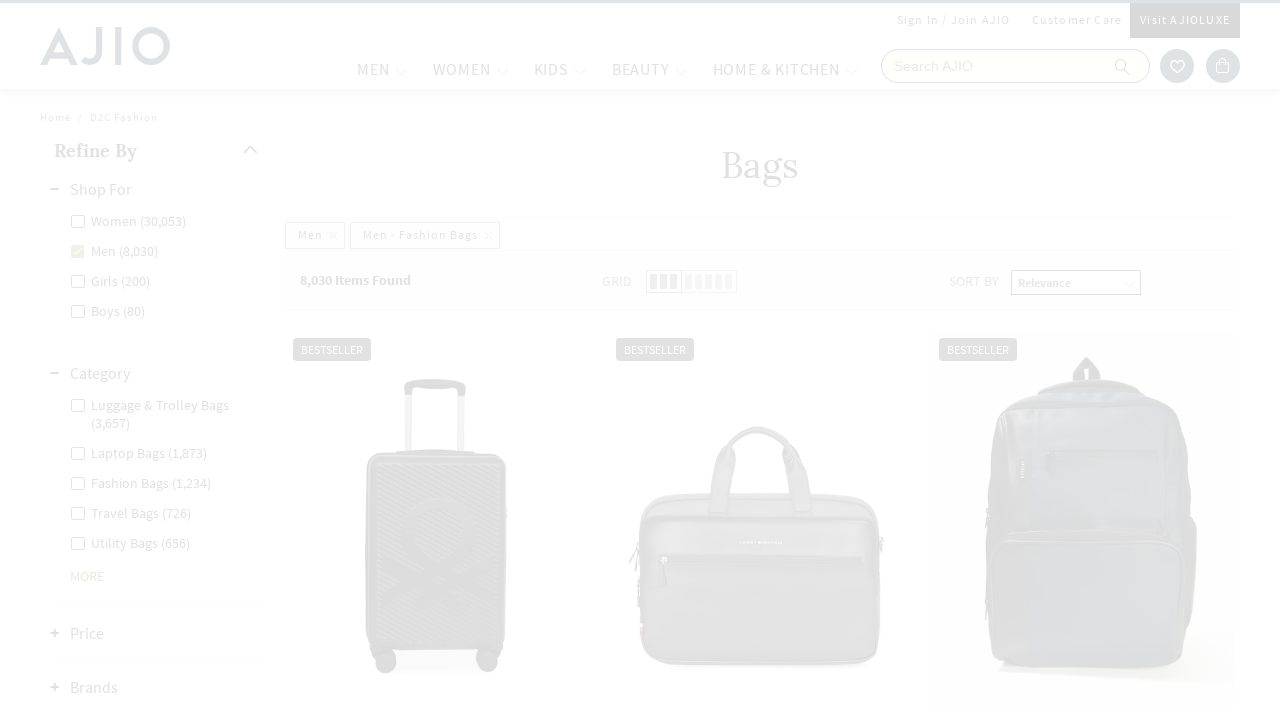

Waited 2 seconds for filtered results
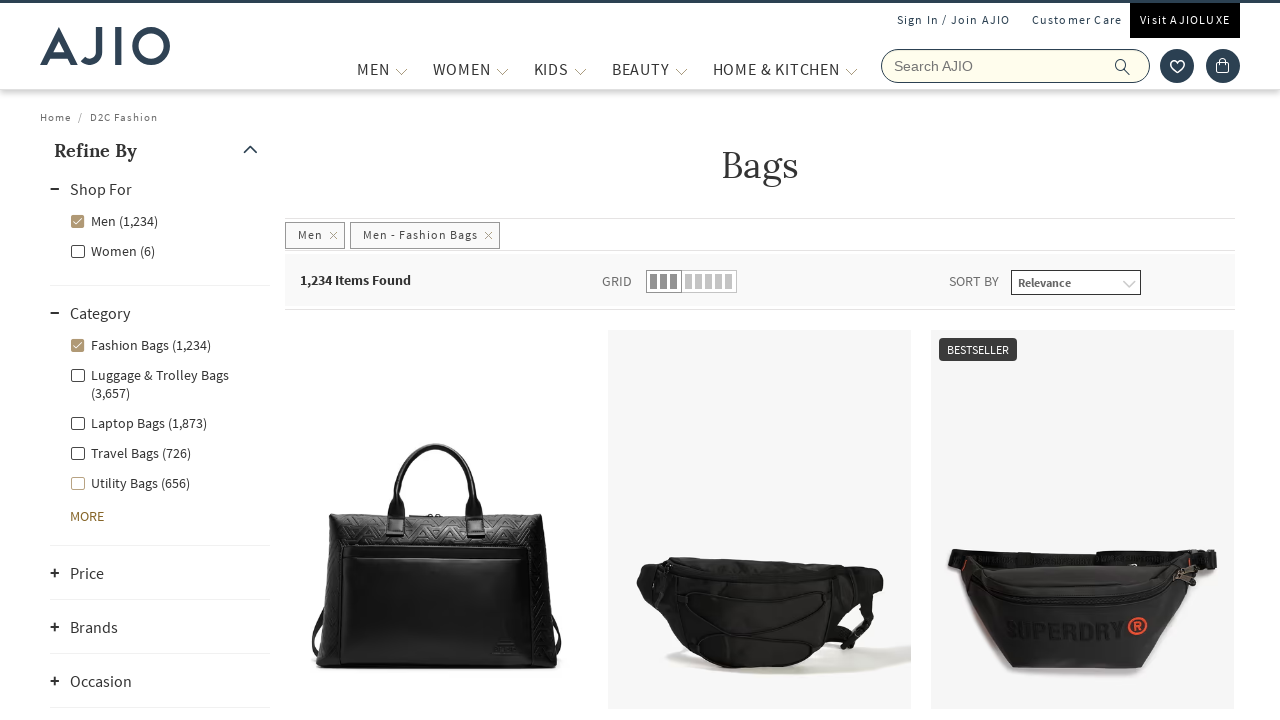

Filtered results loaded successfully
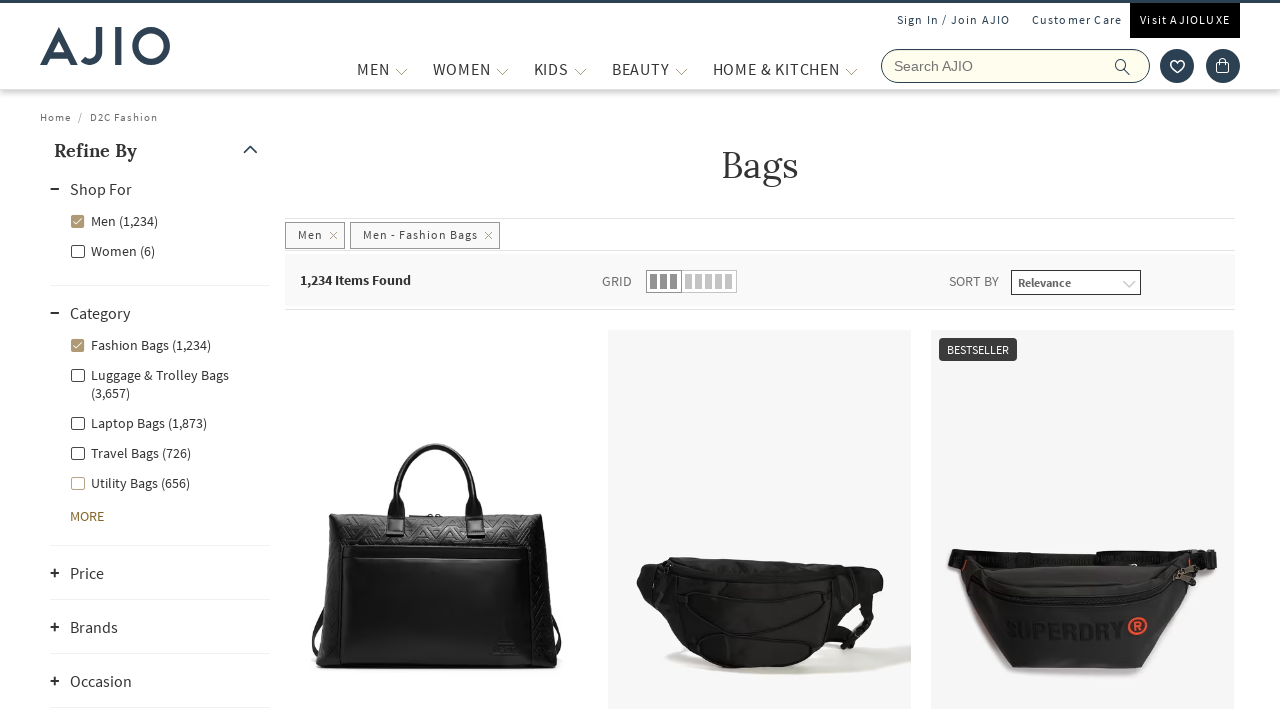

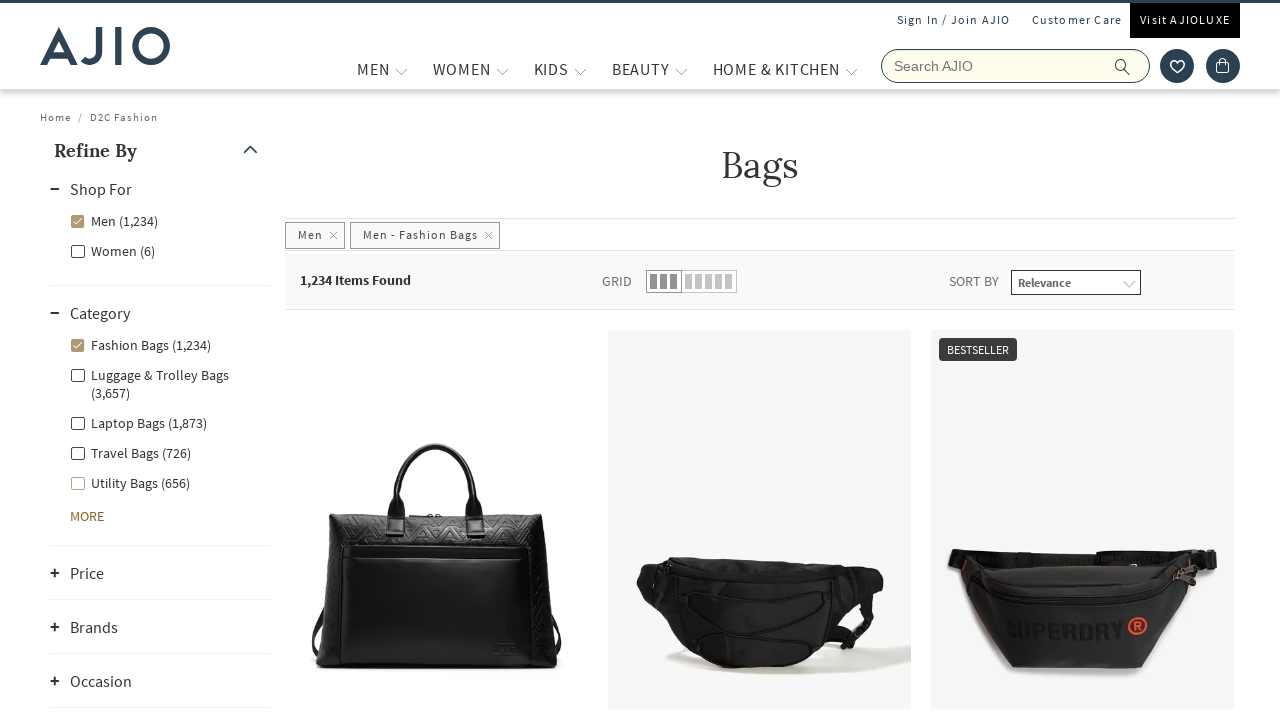